Tests that the section title element is present and visible on the MTS Belarus homepage.

Starting URL: https://www.mts.by/

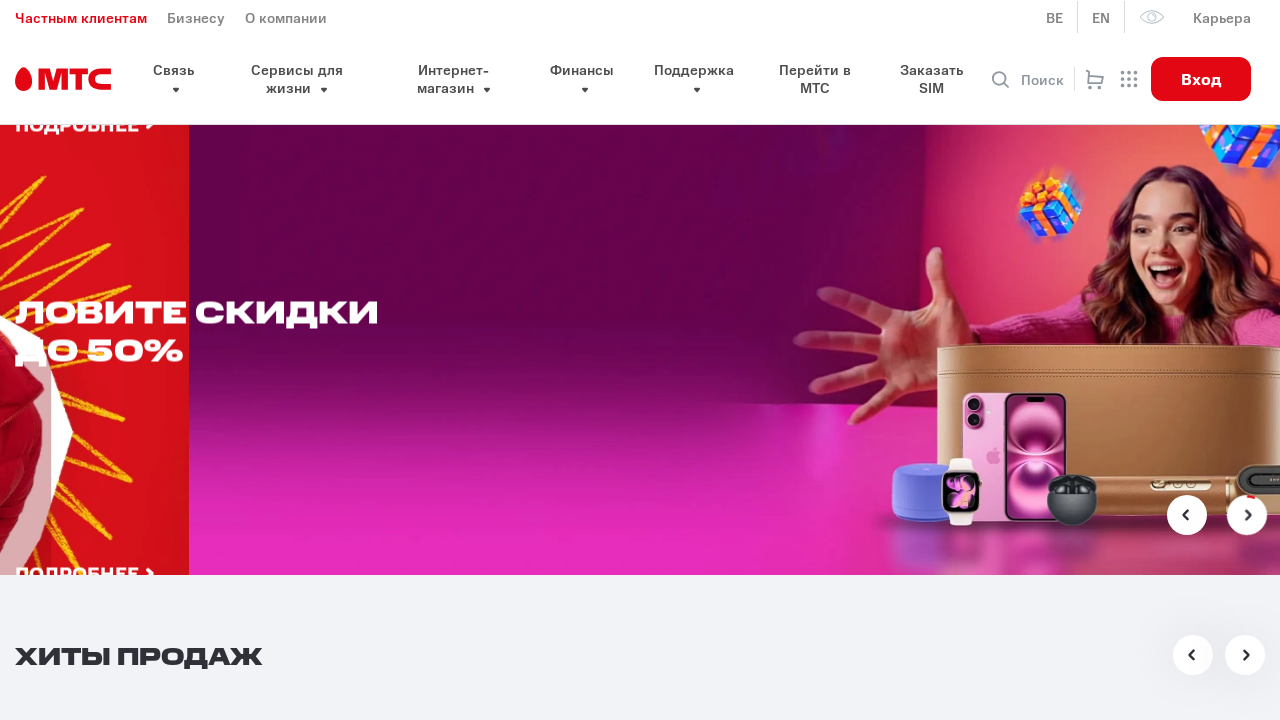

Navigated to MTS Belarus homepage
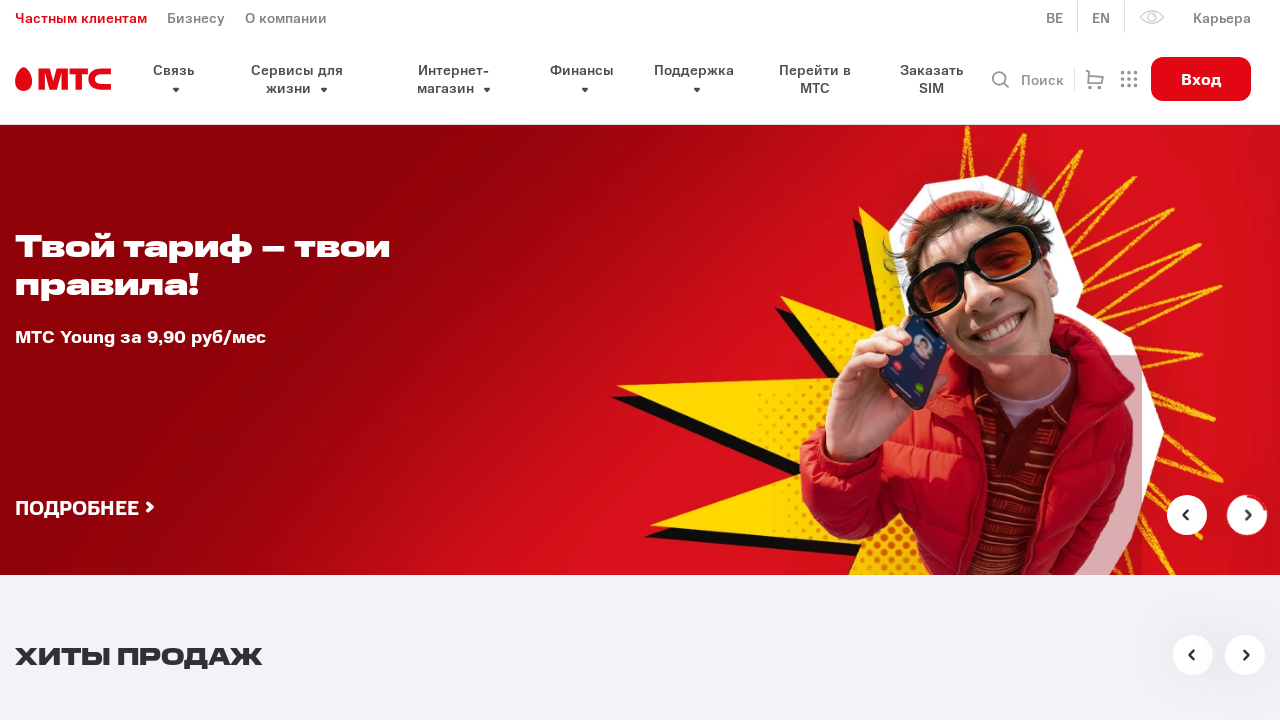

Located section title element
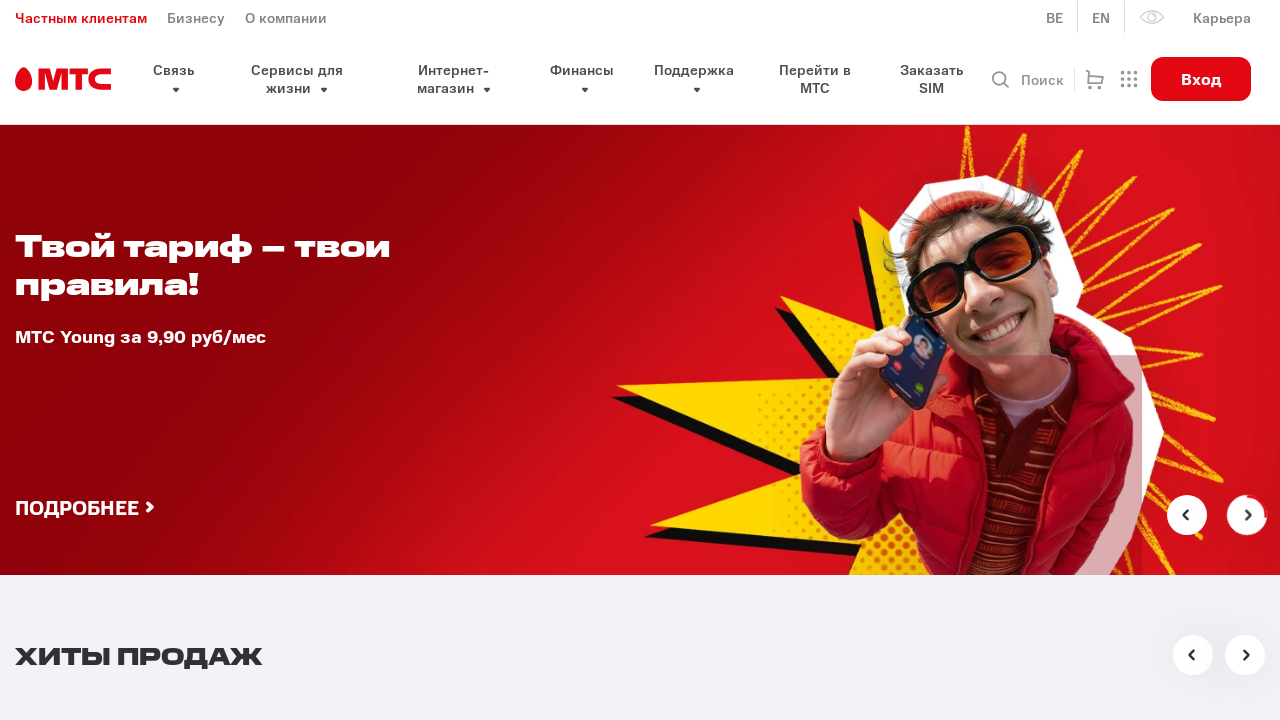

Section title element is visible
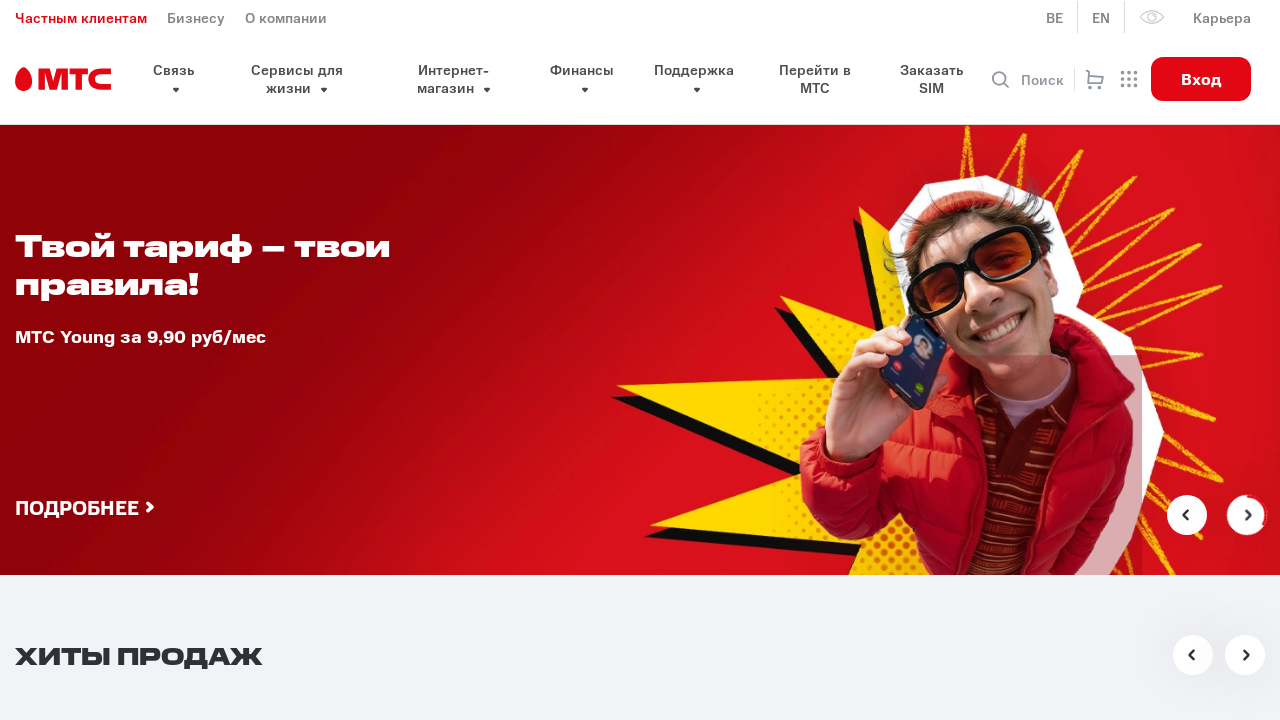

Verified section title element is present and visible
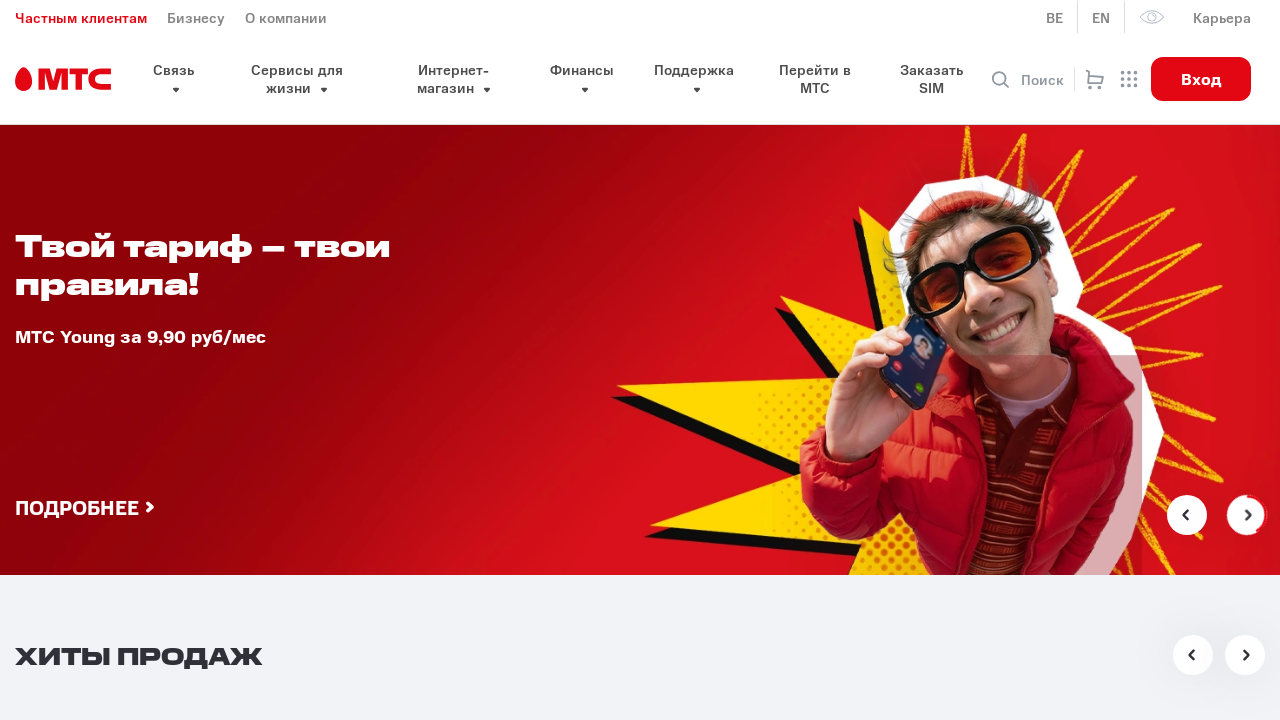

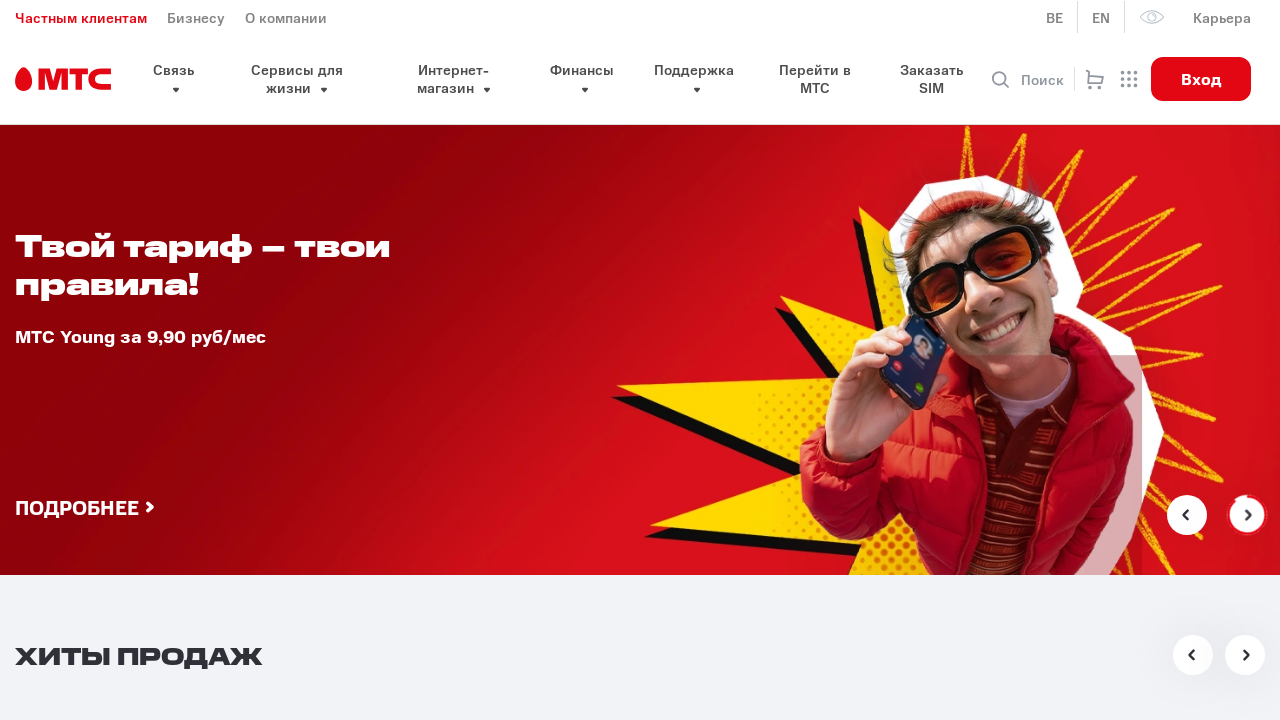